Tests redirect functionality by clicking a link and verifying the URL changes to the redirected location

Starting URL: https://the-internet.herokuapp.com/redirector

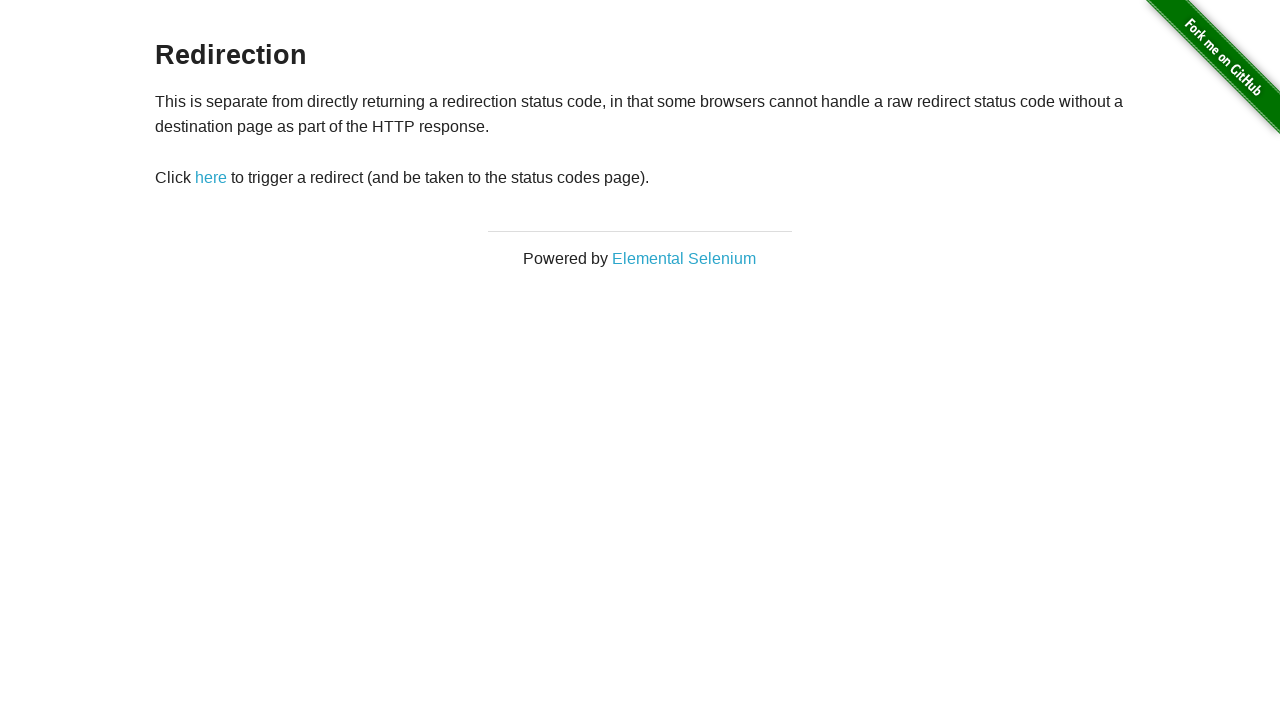

Verified initial URL is https://the-internet.herokuapp.com/redirector
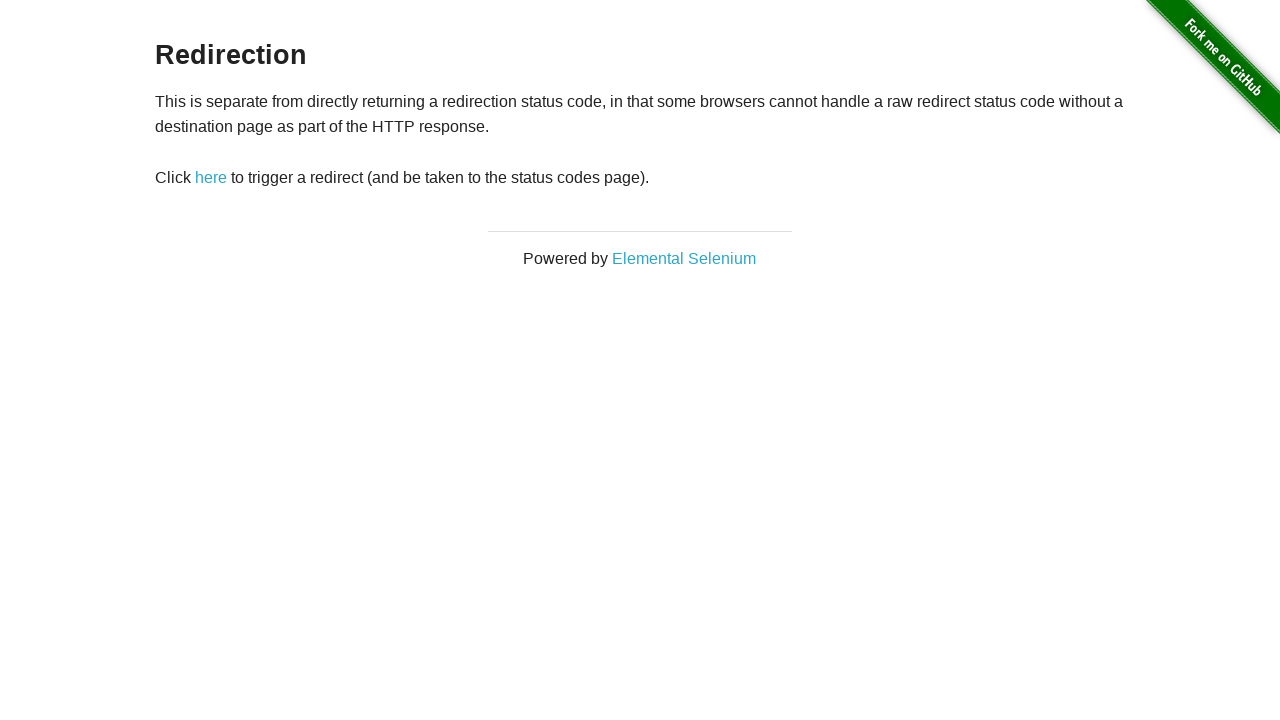

Located redirect link element with ID 'redirect'
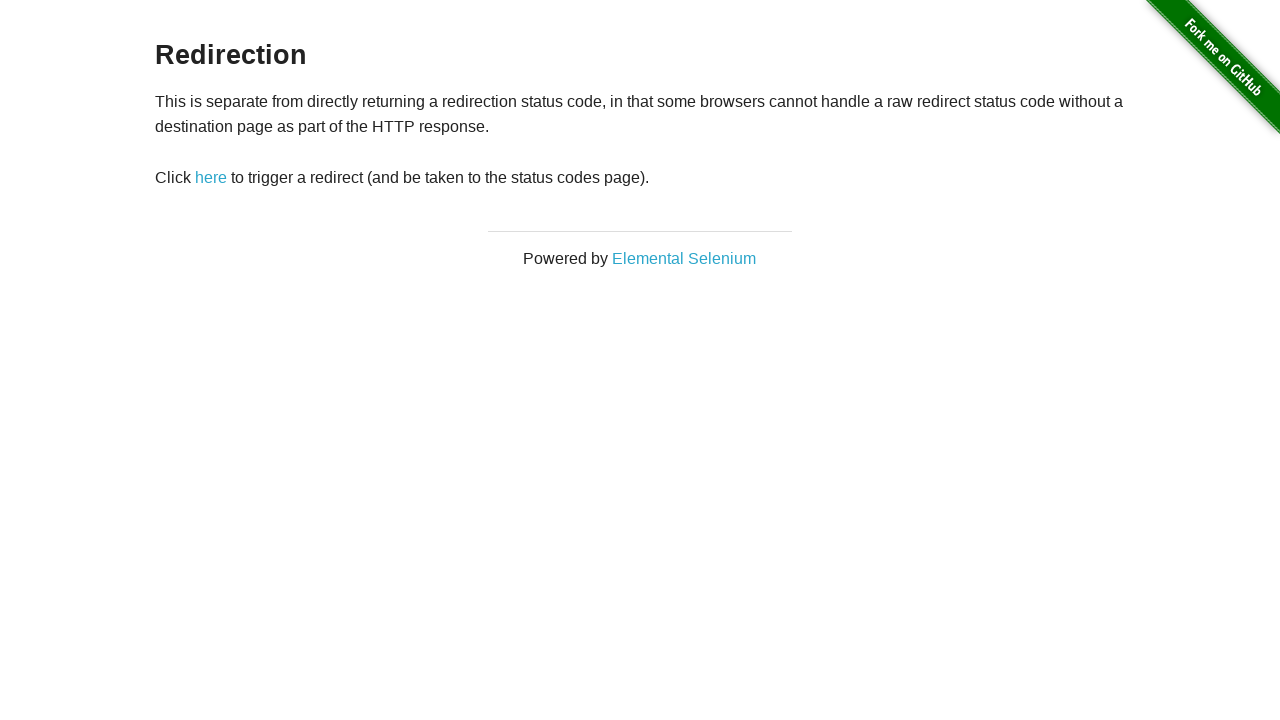

Clicked the redirect link at (211, 178) on #redirect
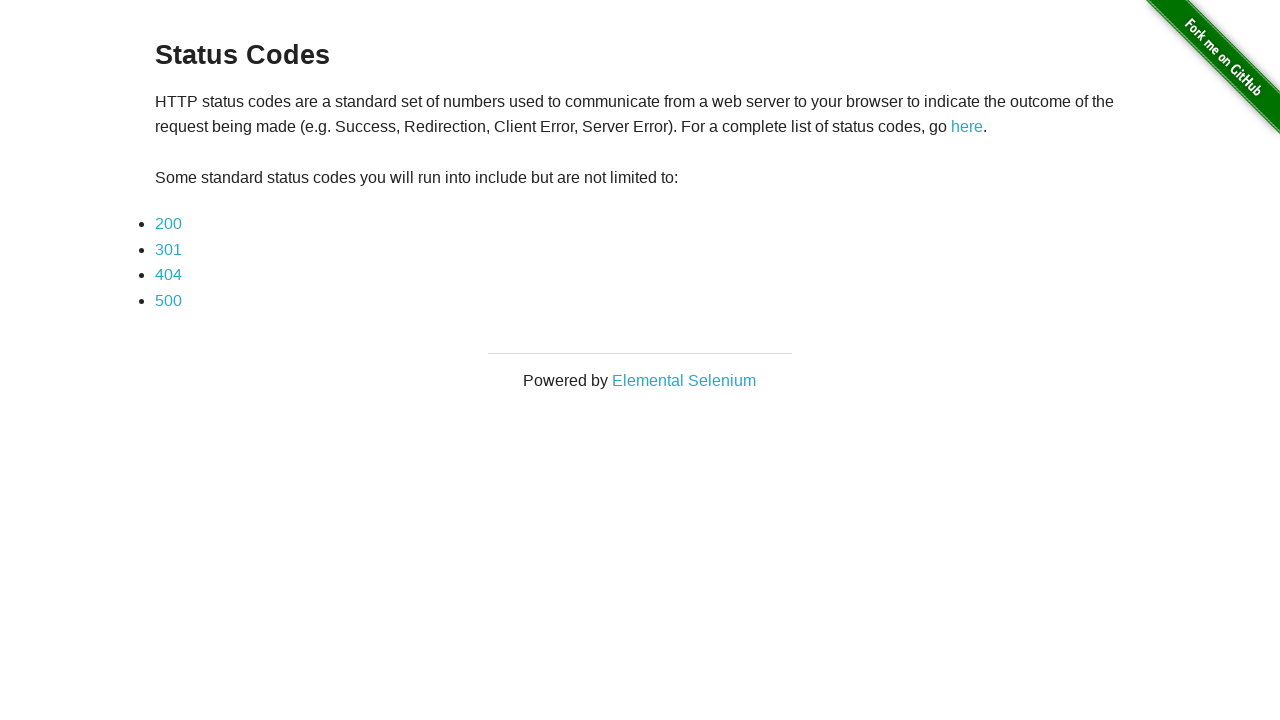

Verified URL changed to https://the-internet.herokuapp.com/status_codes after redirect
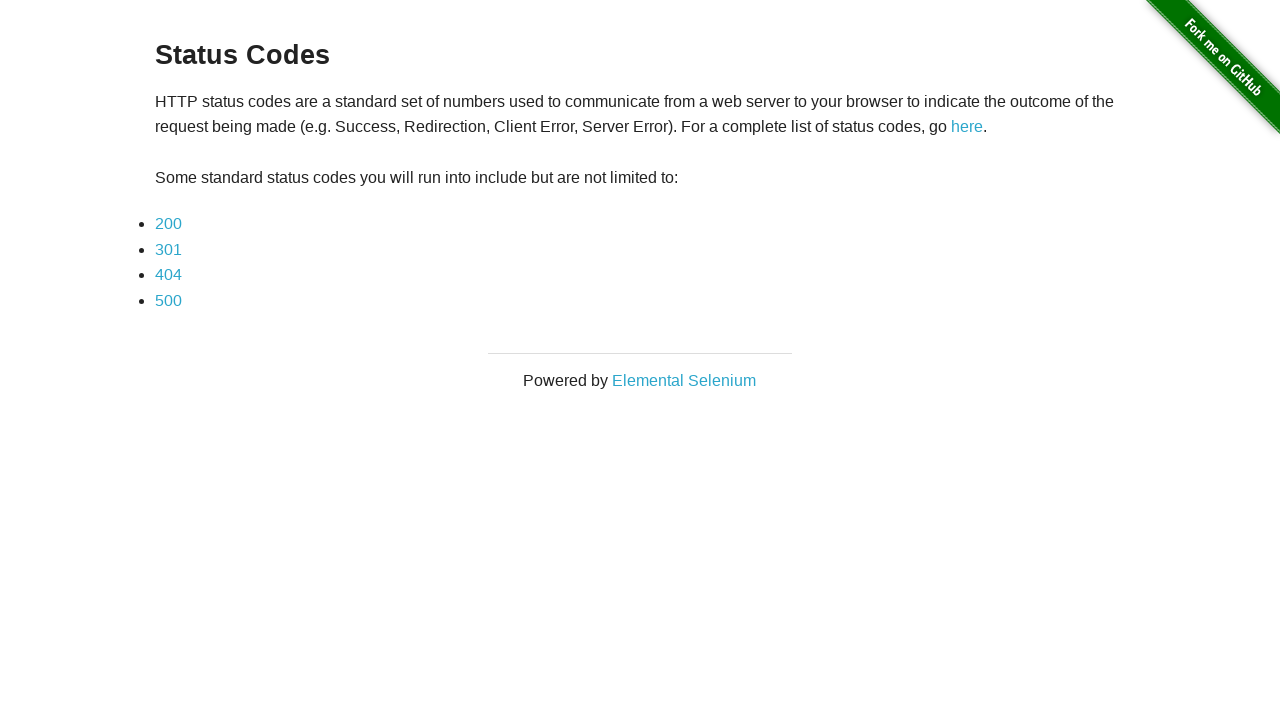

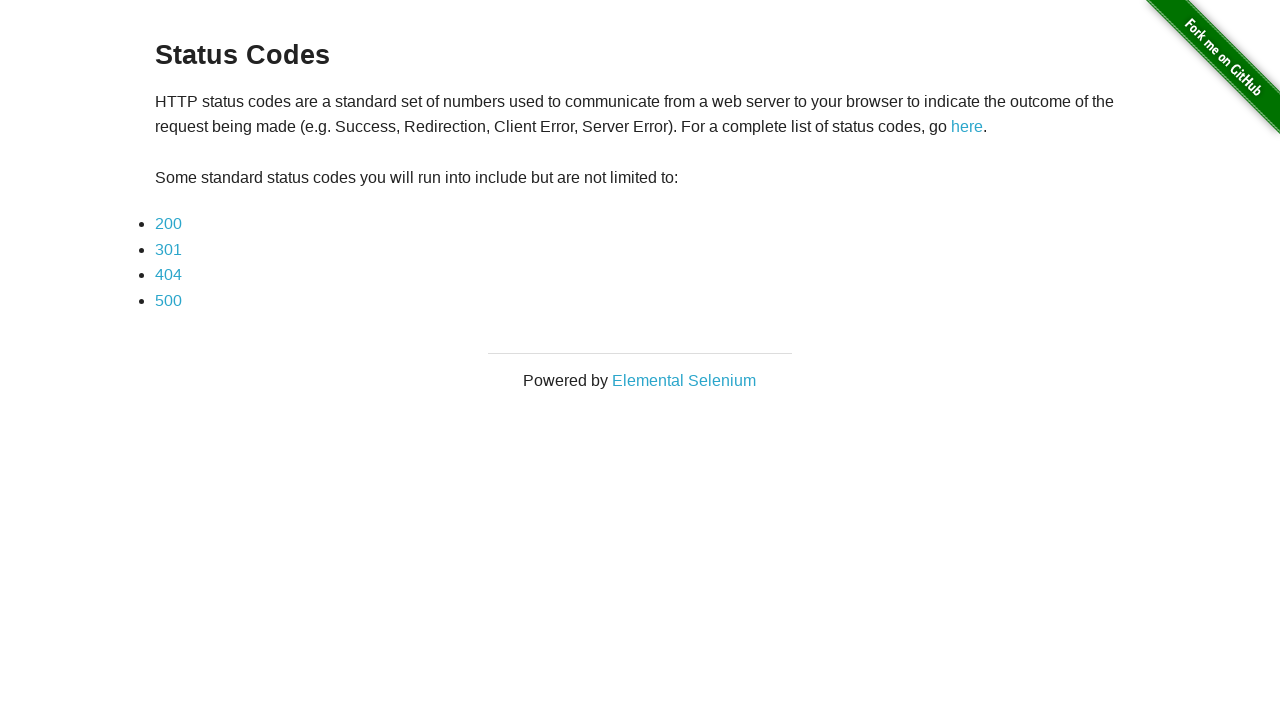